Tests a registration form by filling required input fields and submitting the form to verify successful registration

Starting URL: http://suninjuly.github.io/registration1.html

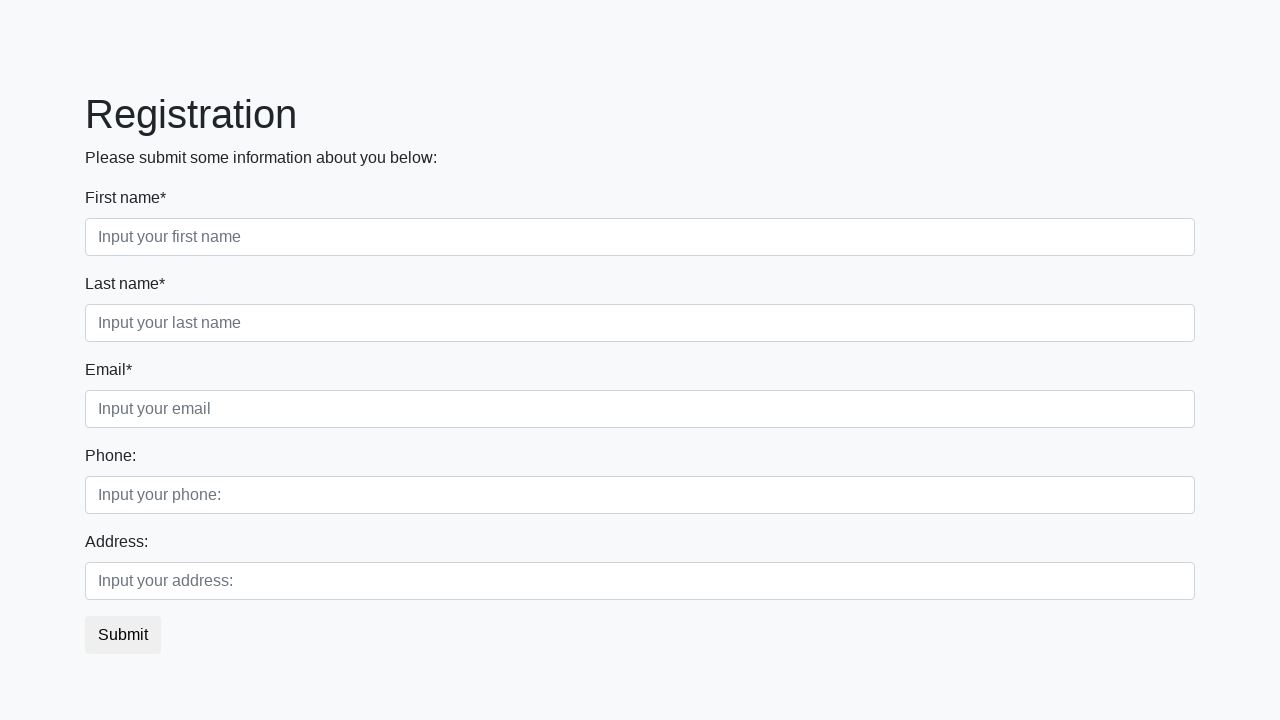

Filled first name field with 'John' on input.first[required='']
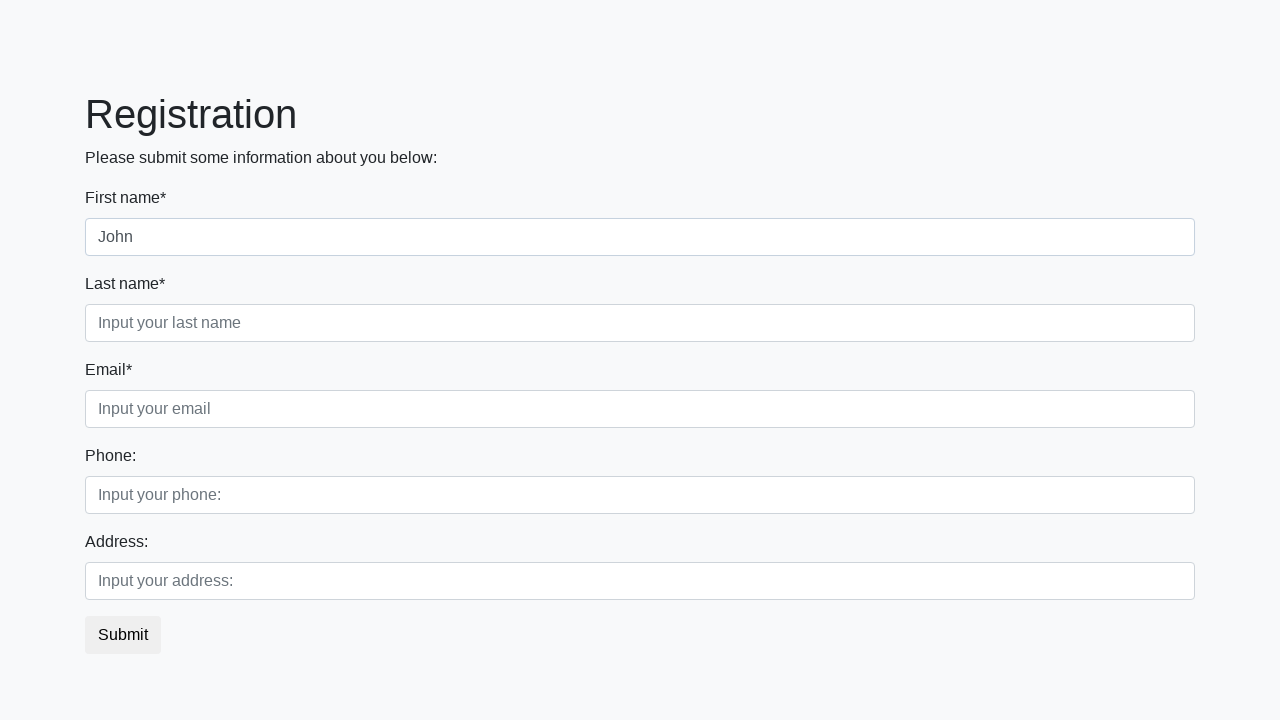

Filled last name field with 'Doe' on input.second[required='']
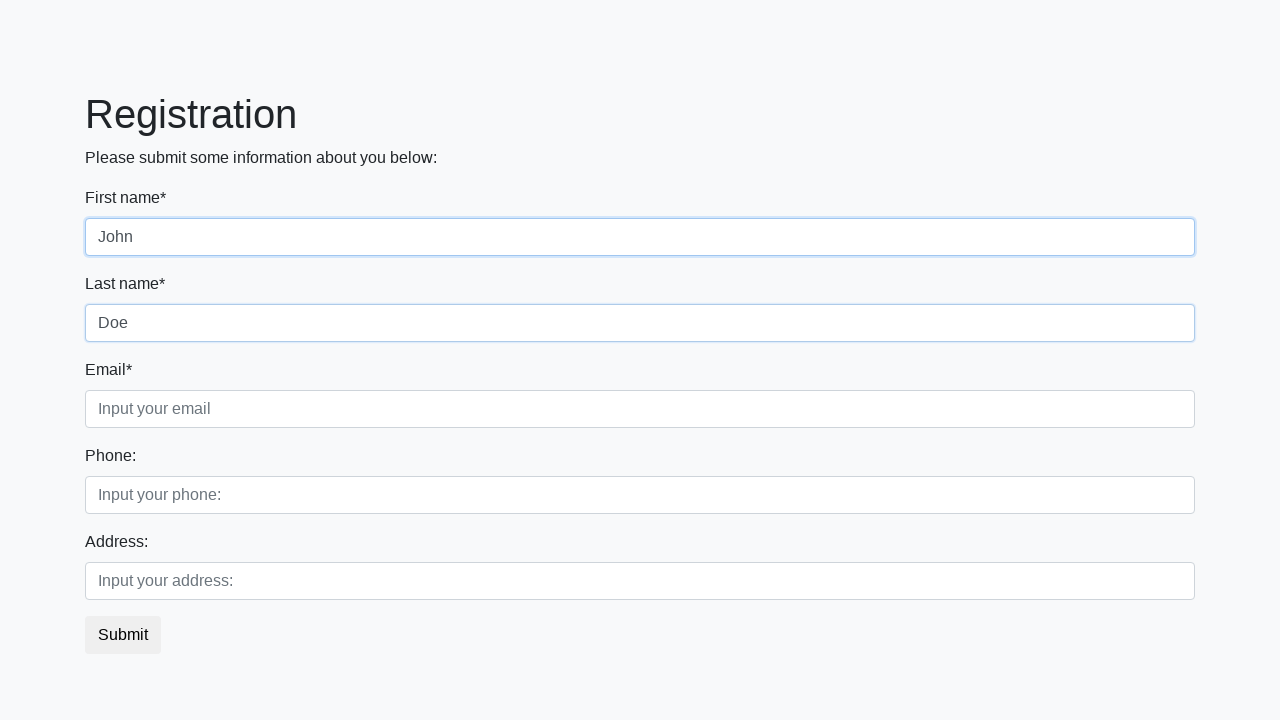

Filled email field with 'john.doe@example.com' on input.third[required='']
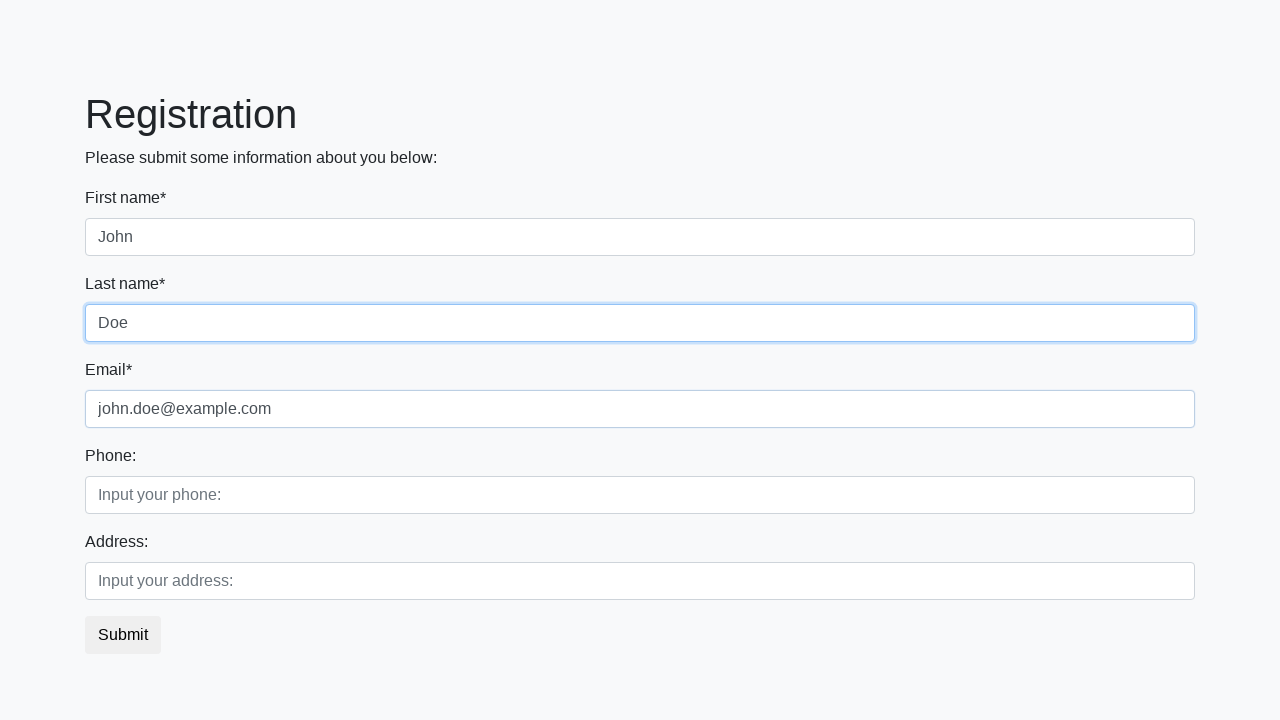

Clicked register button to submit form at (123, 635) on button.btn
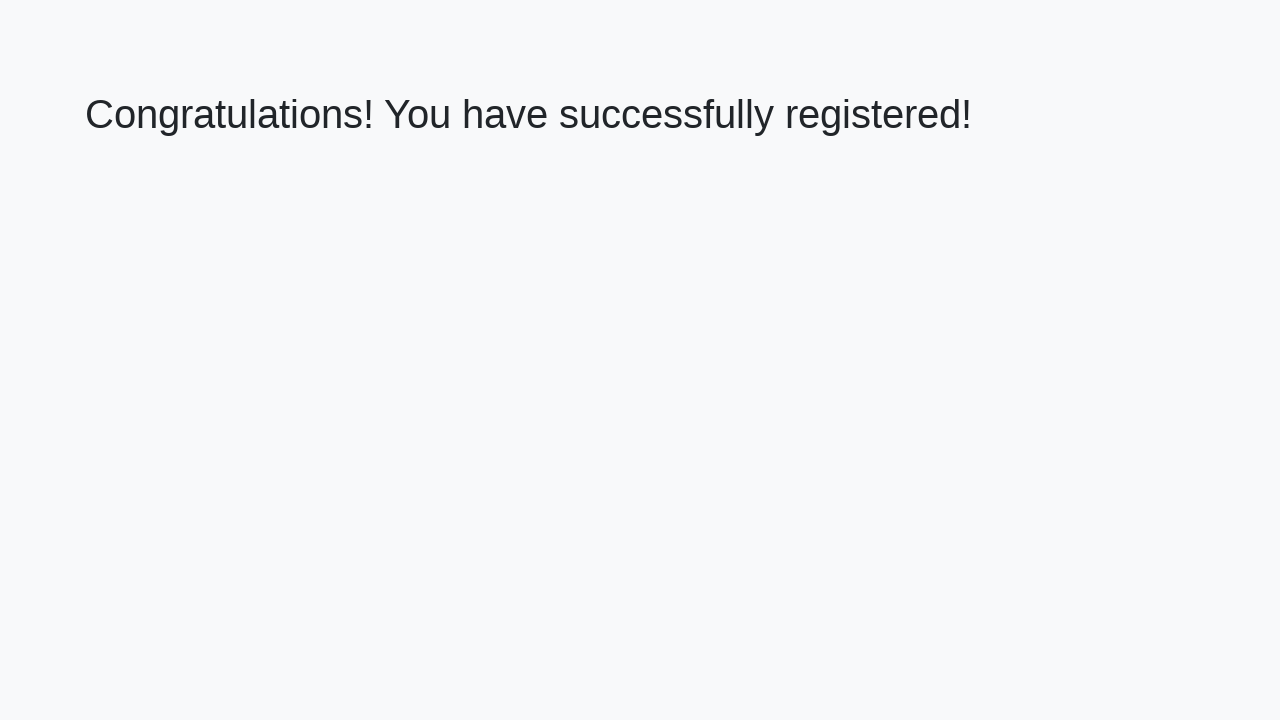

Registration confirmation page loaded with heading element
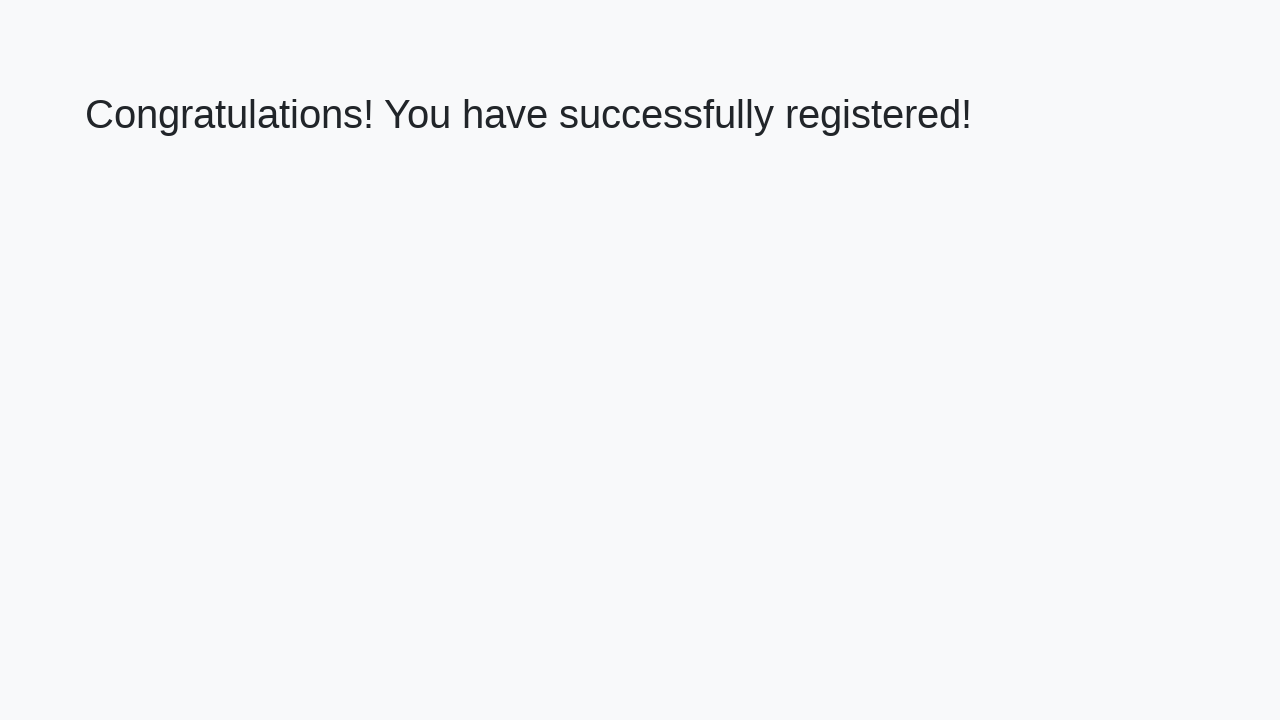

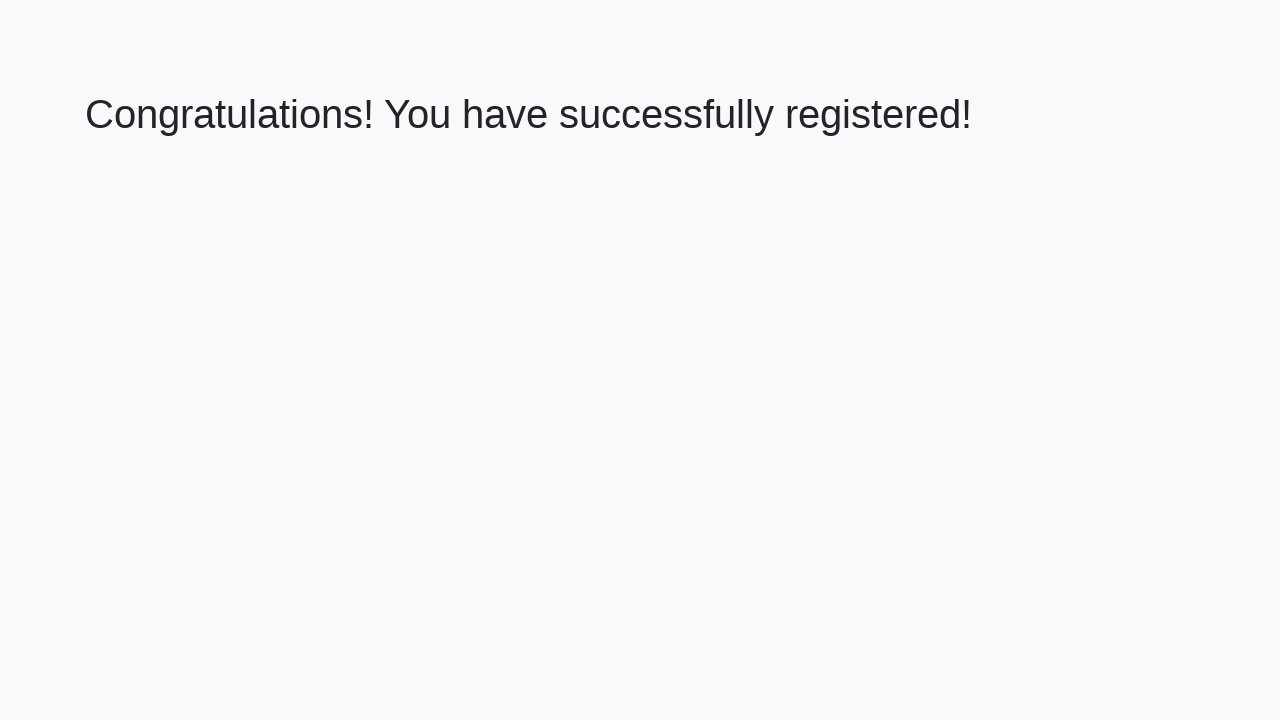